Tests that the cart correctly calculates the total amount when adding multiple items with different quantities.

Starting URL: https://rahulshettyacademy.com/seleniumPractise/#/

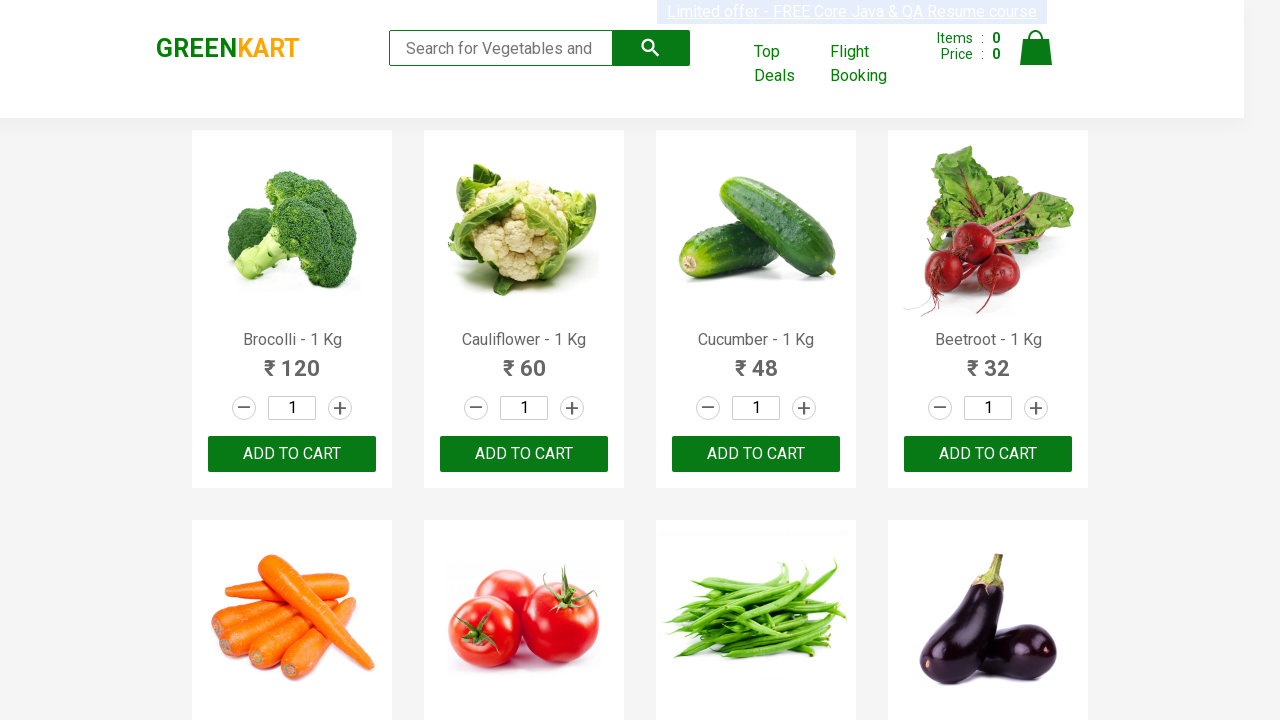

Clicked increment button for 10th product at (572, 360) on a.increment >> nth=9
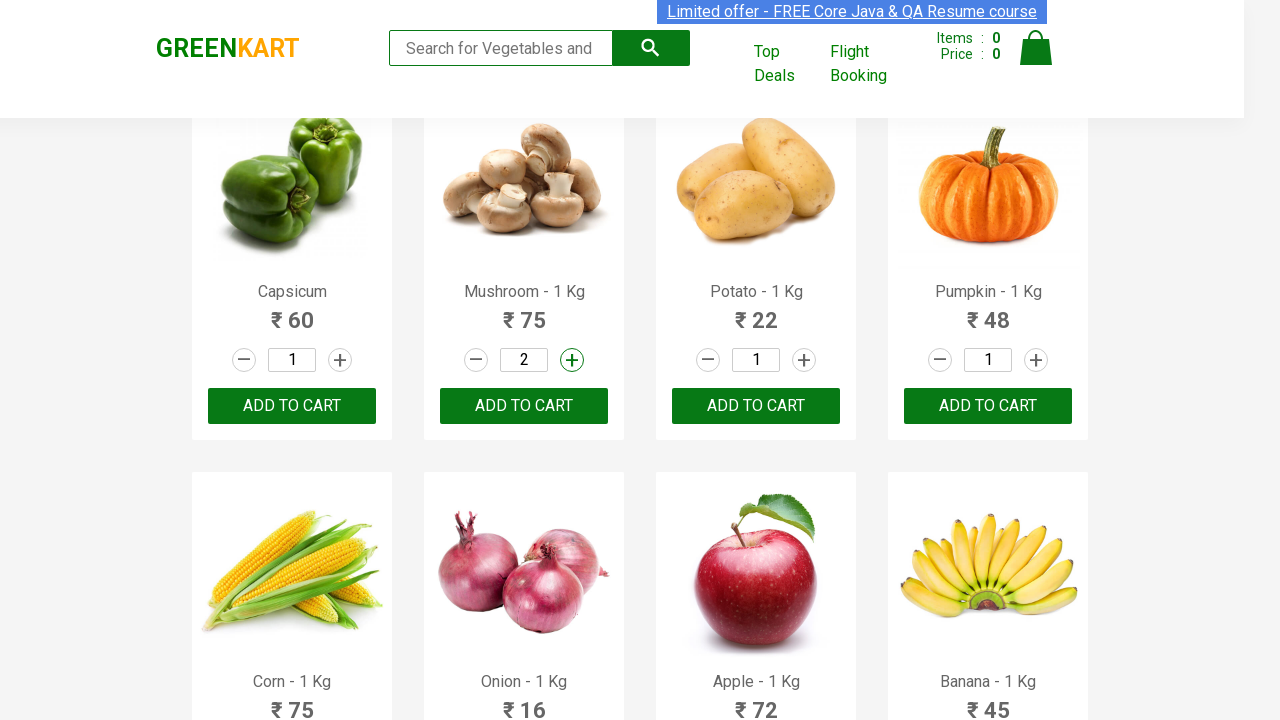

Added 10th product to cart at (524, 406) on div.product-action >> nth=9
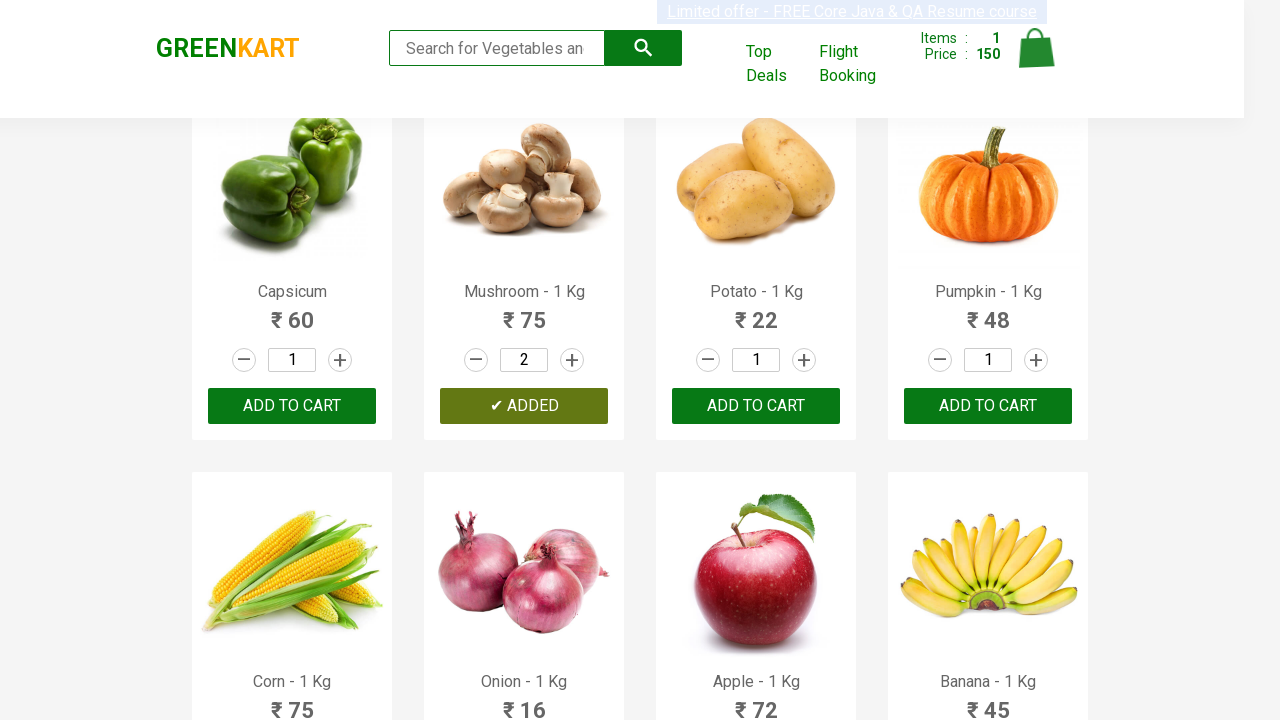

Clicked increment button for 11th product (first increment) at (804, 360) on a.increment >> nth=10
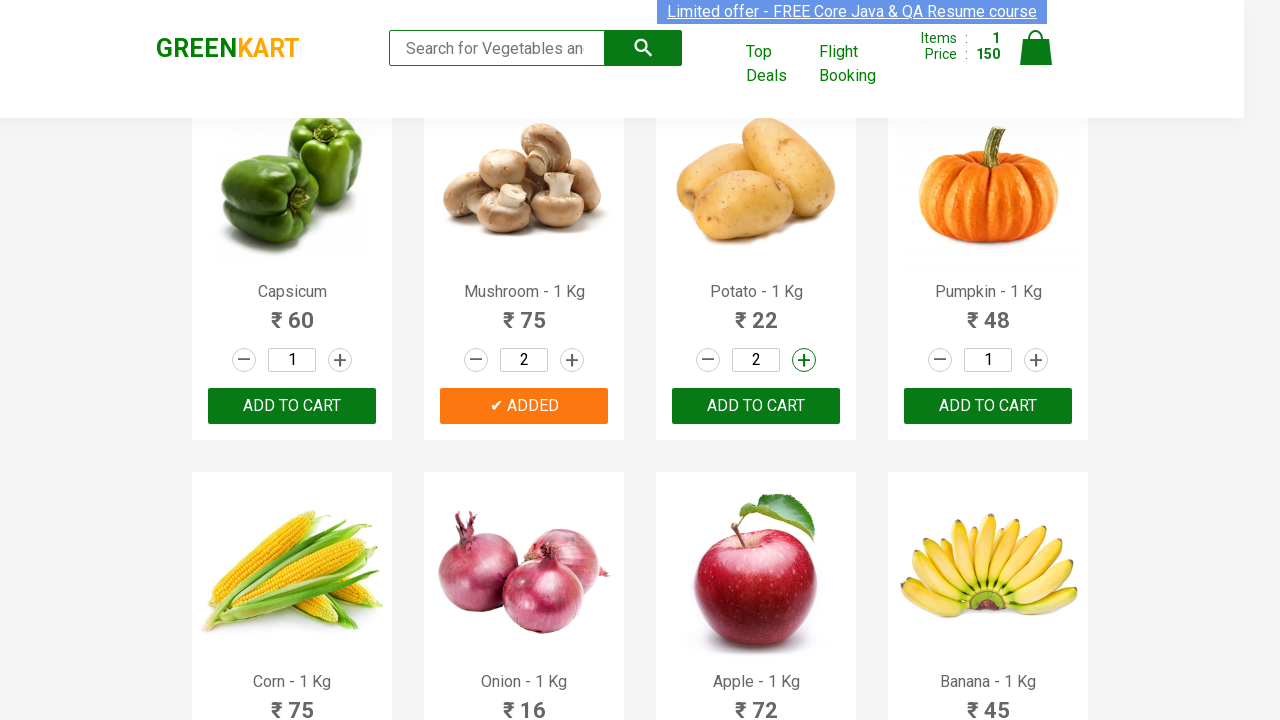

Clicked increment button for 11th product (second increment) at (804, 360) on a.increment >> nth=10
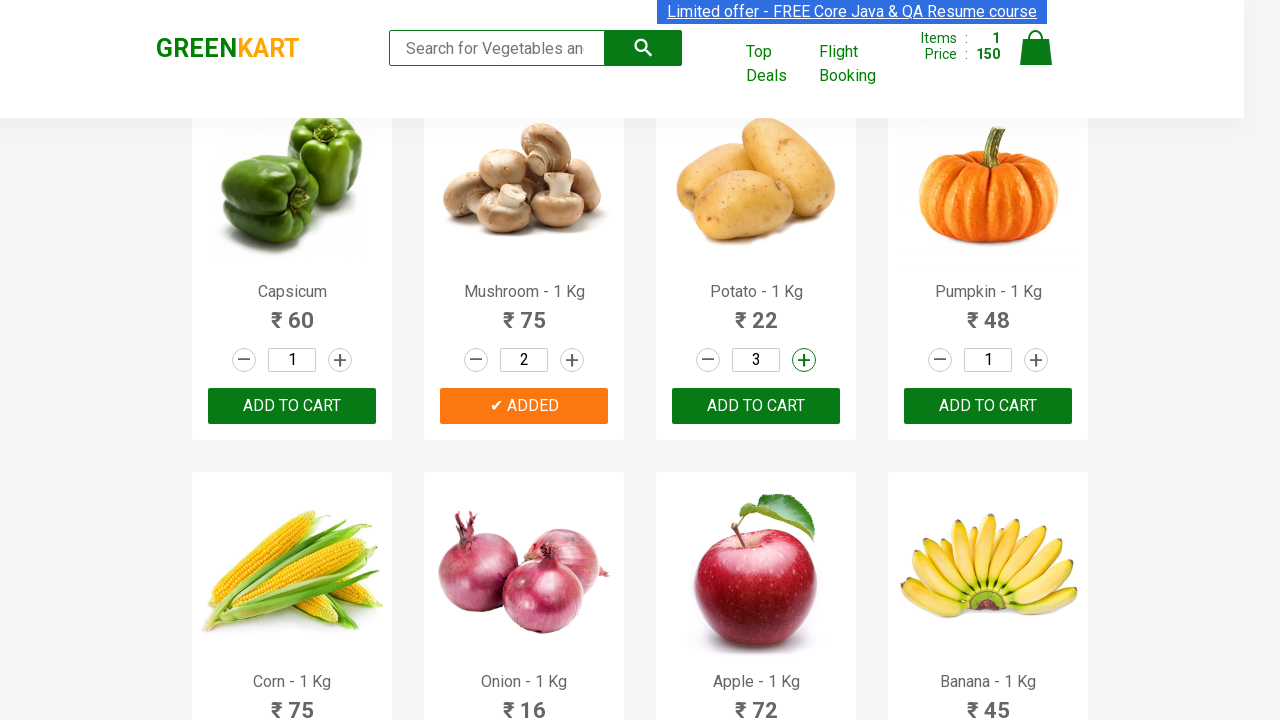

Added 11th product to cart at (756, 406) on div.product-action >> nth=10
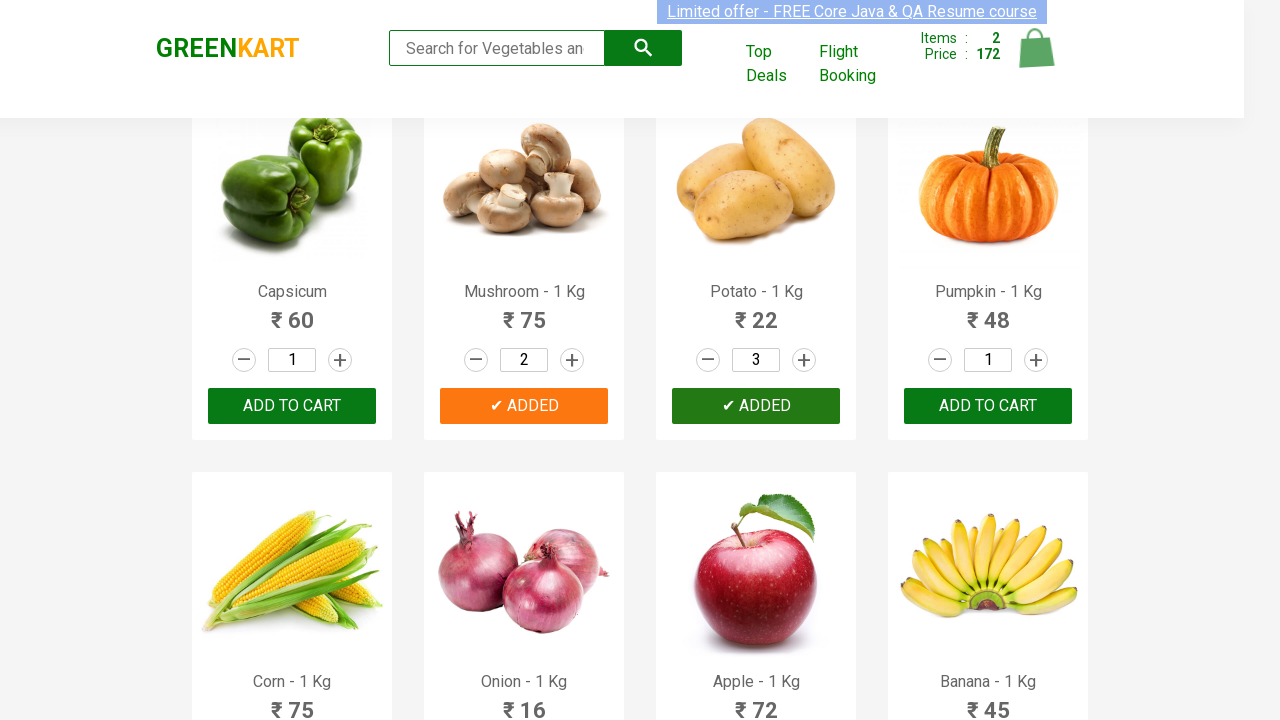

Waited for cart total amount to be displayed
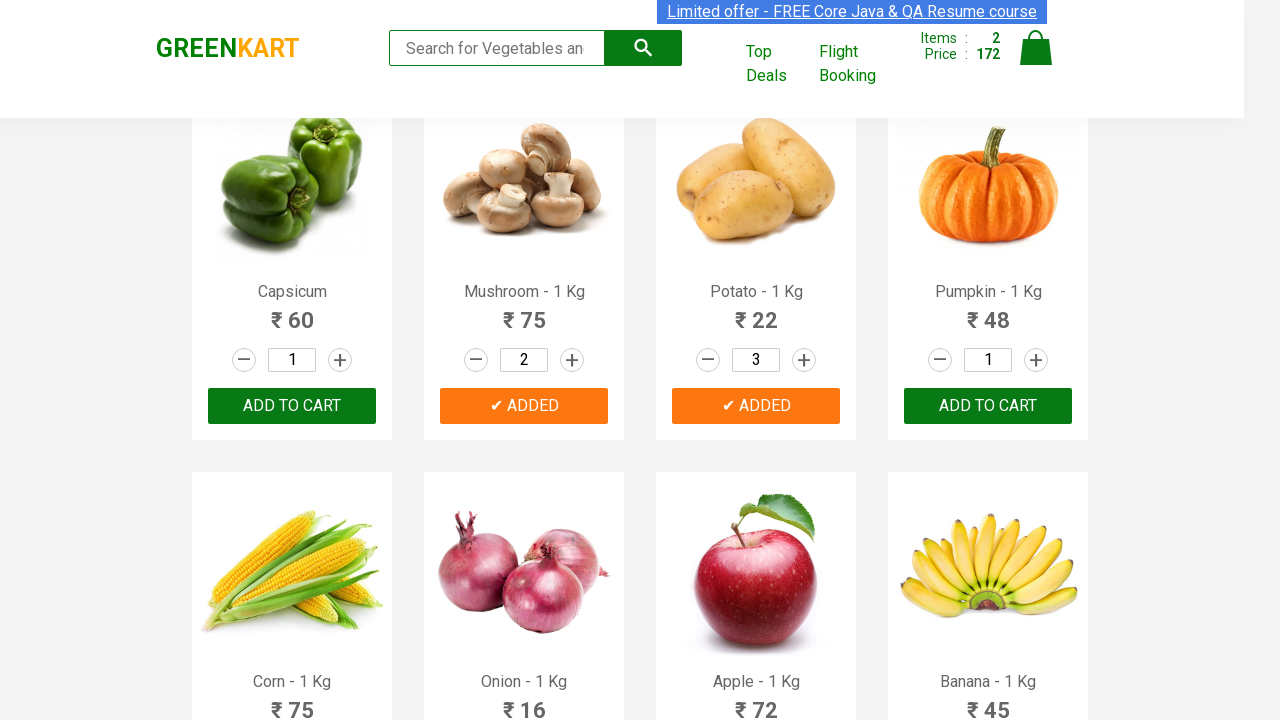

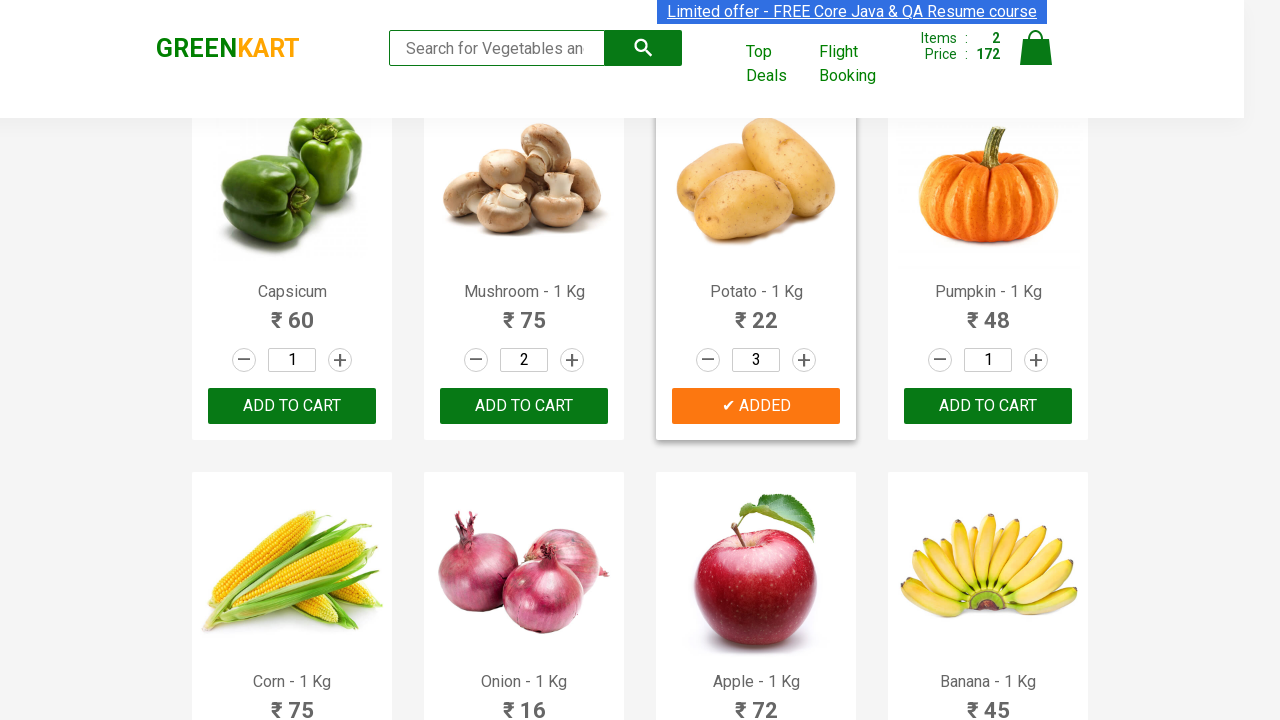